Tests multiple window/tab handling by clicking a button that opens a new tab, switching to the new tab to click an element, and then switching back to the parent window.

Starting URL: https://demo.automationtesting.in/Windows.html

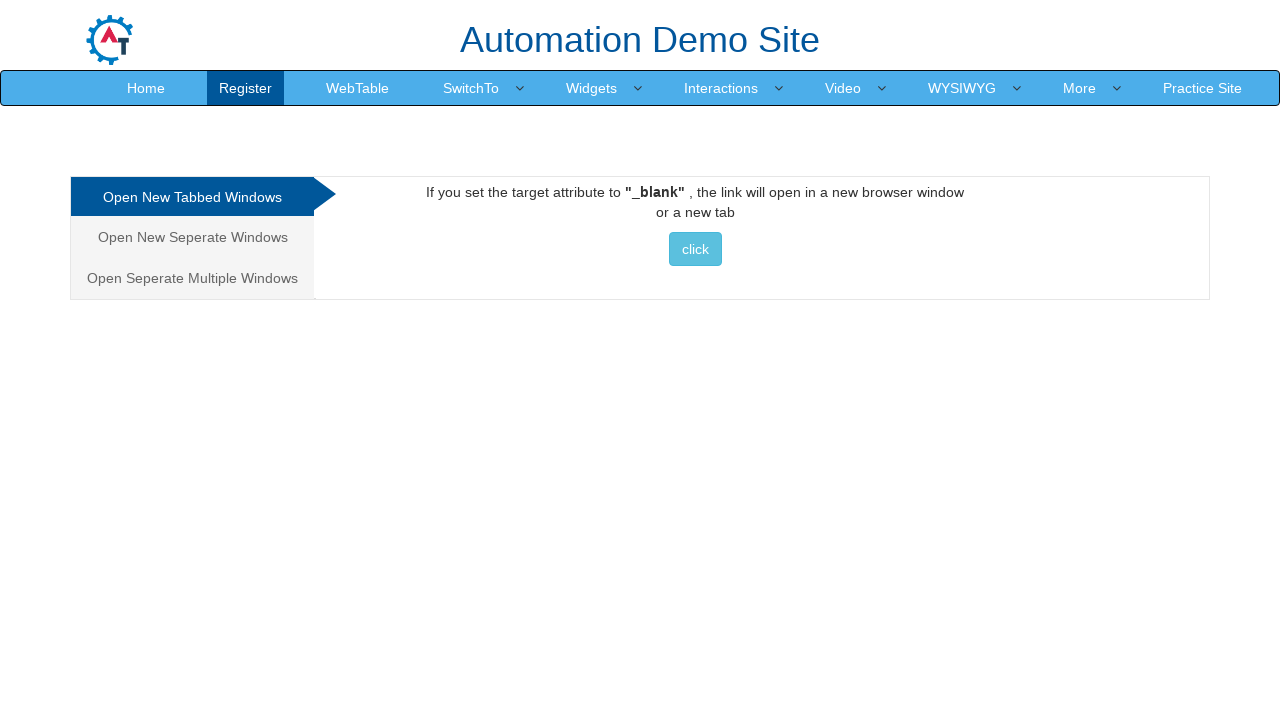

Clicked button to open new tab at (695, 249) on xpath=//*[@id='Tabbed']/a/button
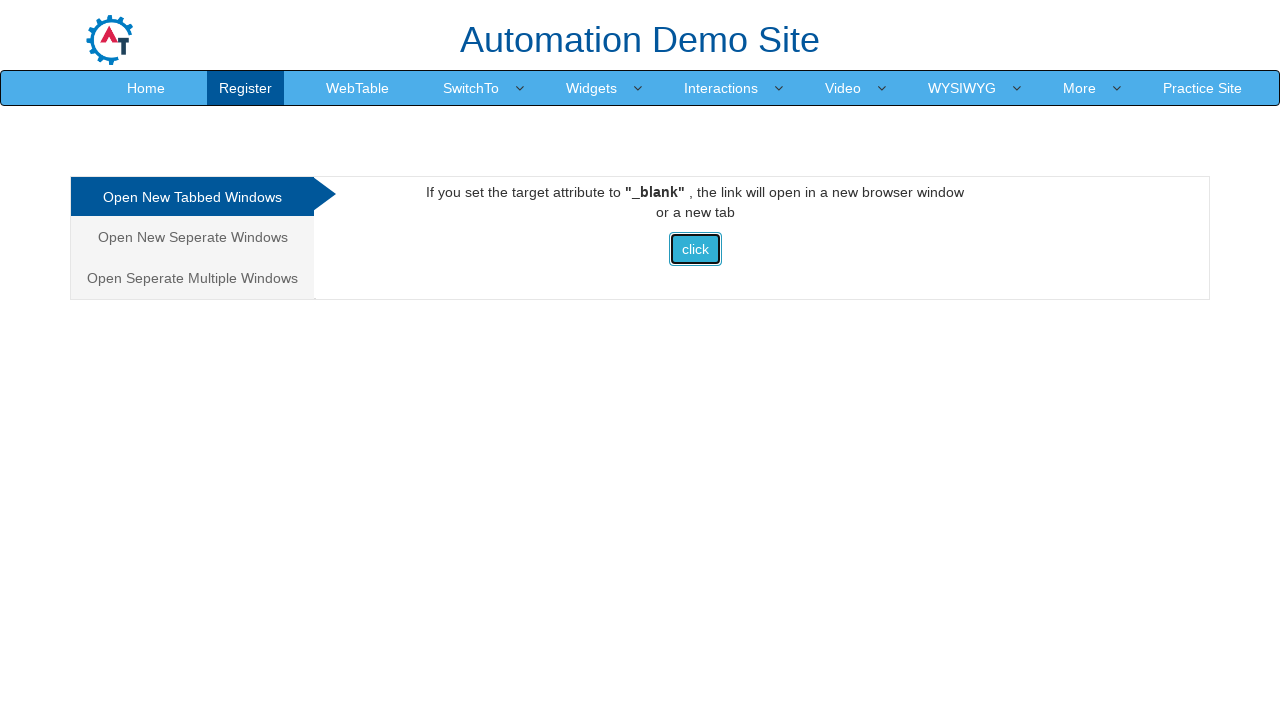

New tab opened and captured at (695, 249) on xpath=//*[@id='Tabbed']/a/button
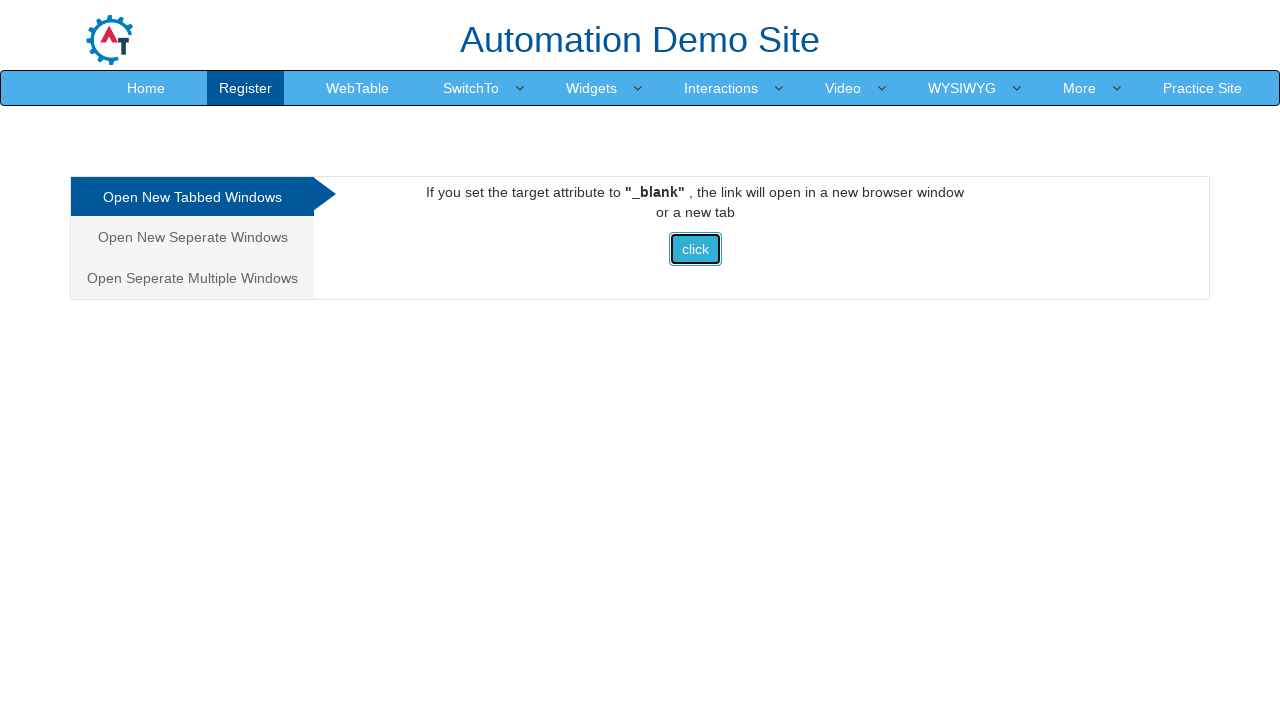

New page finished loading
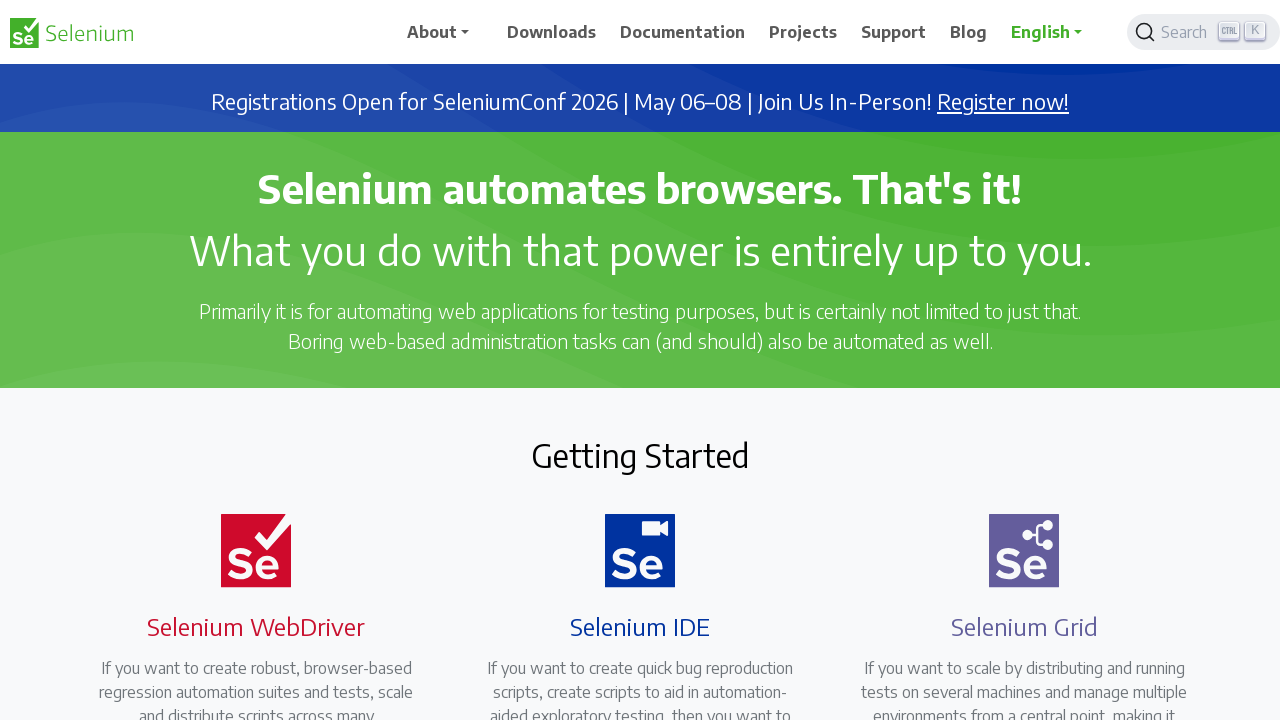

Clicked element on new tab at (552, 32) on xpath=//*[@id='main_navbar']/ul/li[2]/a/span
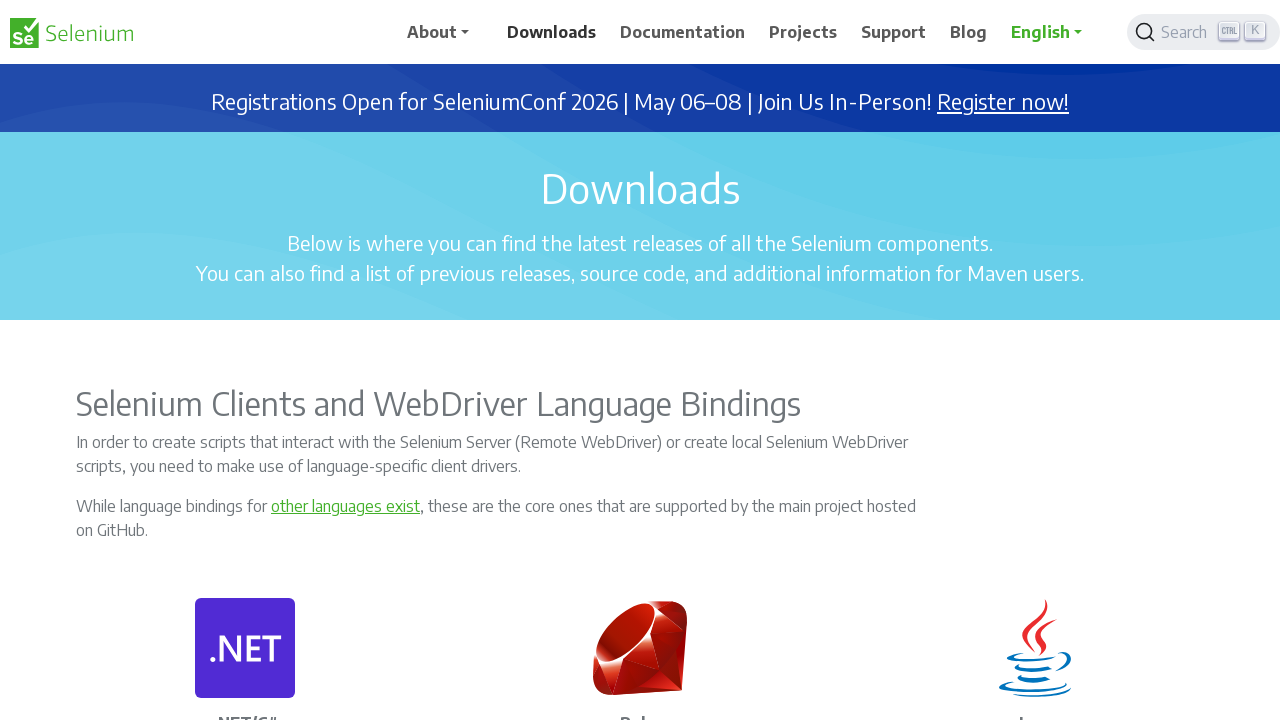

Switched back to parent window
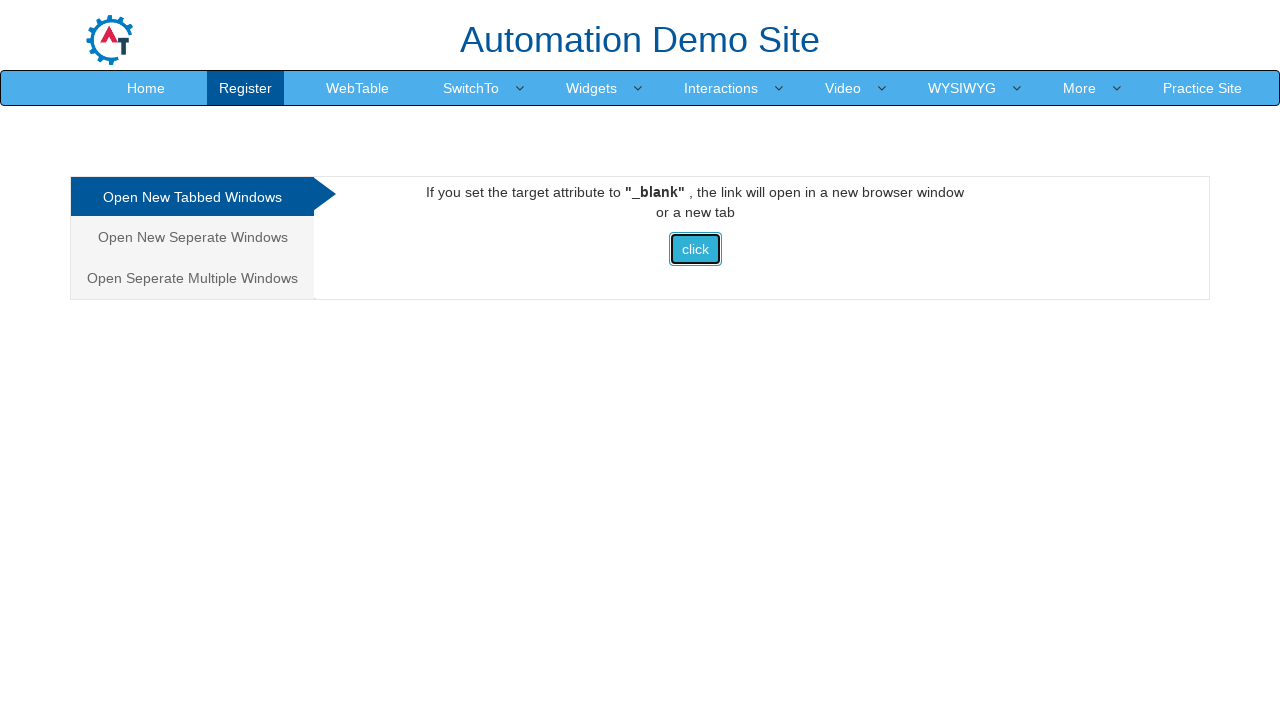

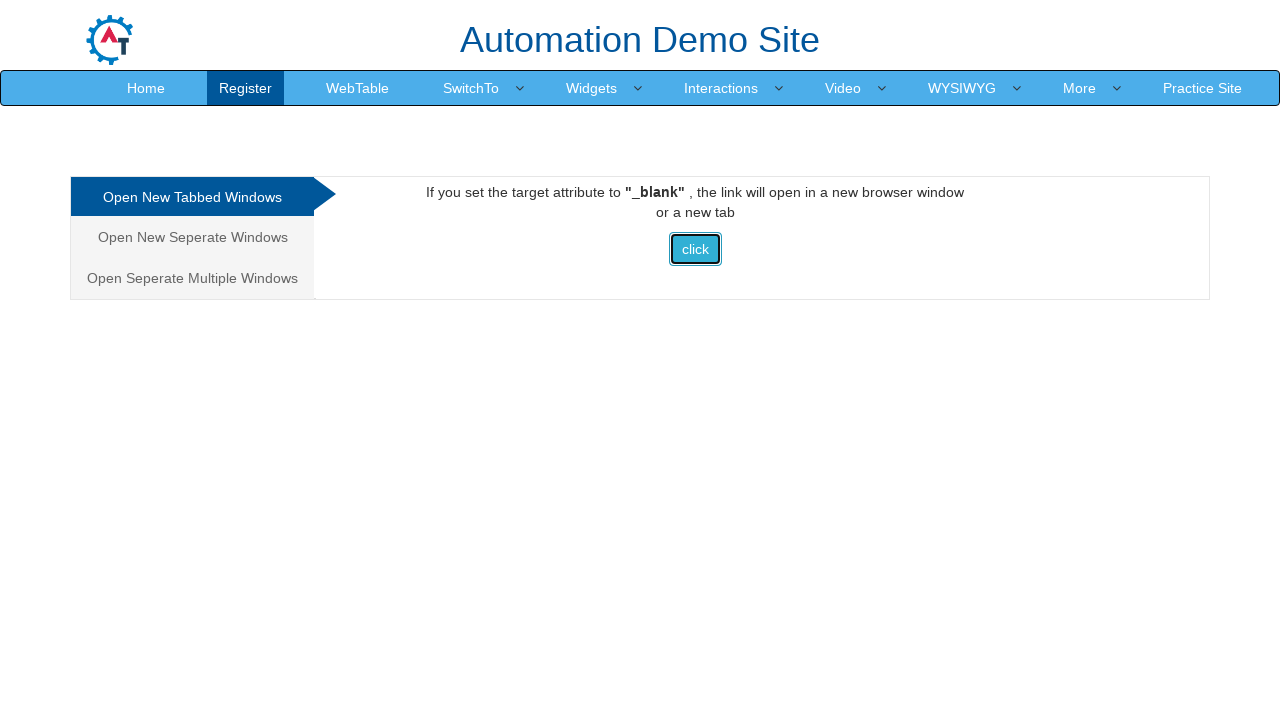